Clicks the Signup/Login button and validates navigation to the login page URL

Starting URL: https://automationexercise.com/

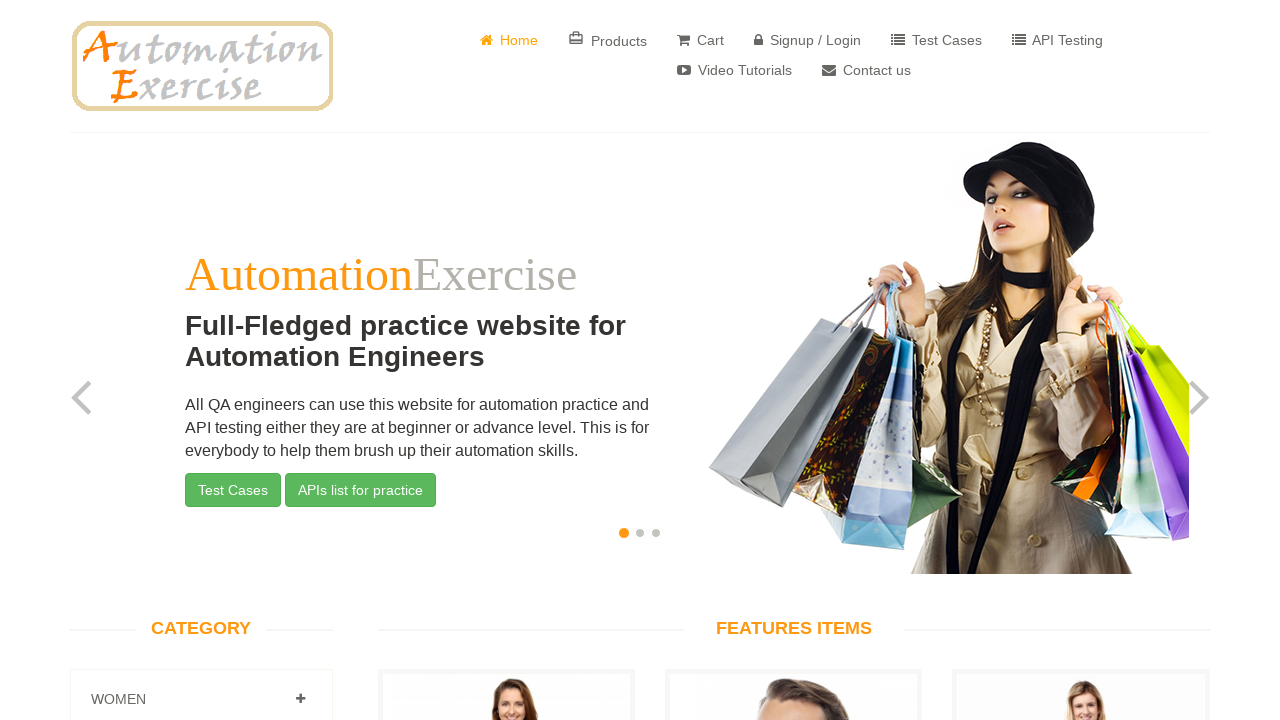

Clicked Signup/Login button at (808, 40) on a[href='/login']
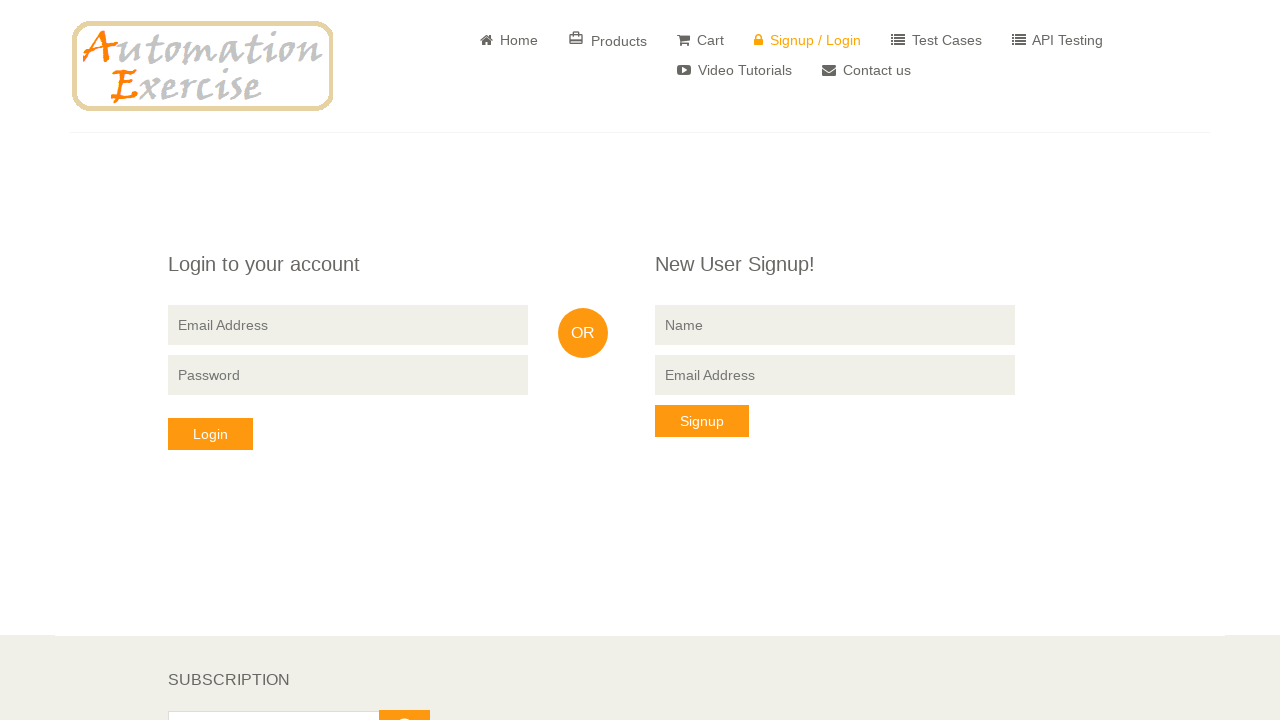

Waited for navigation to login page
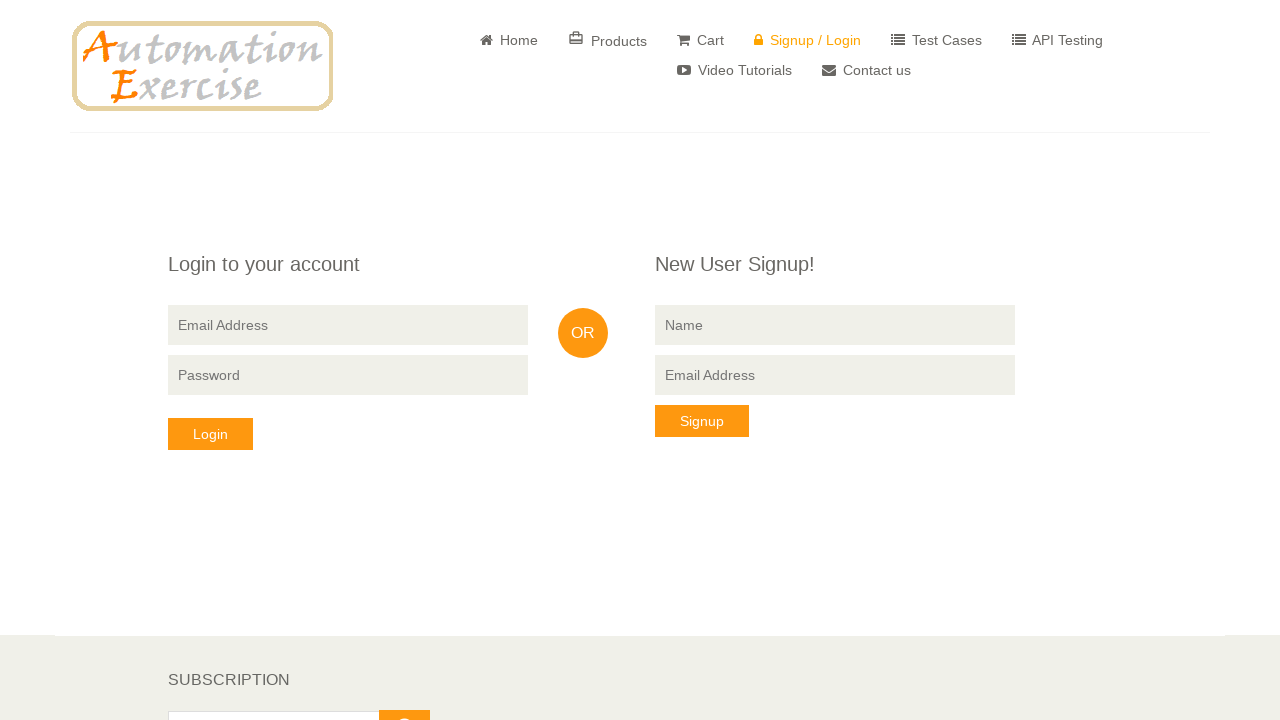

Validated current URL is https://automationexercise.com/login
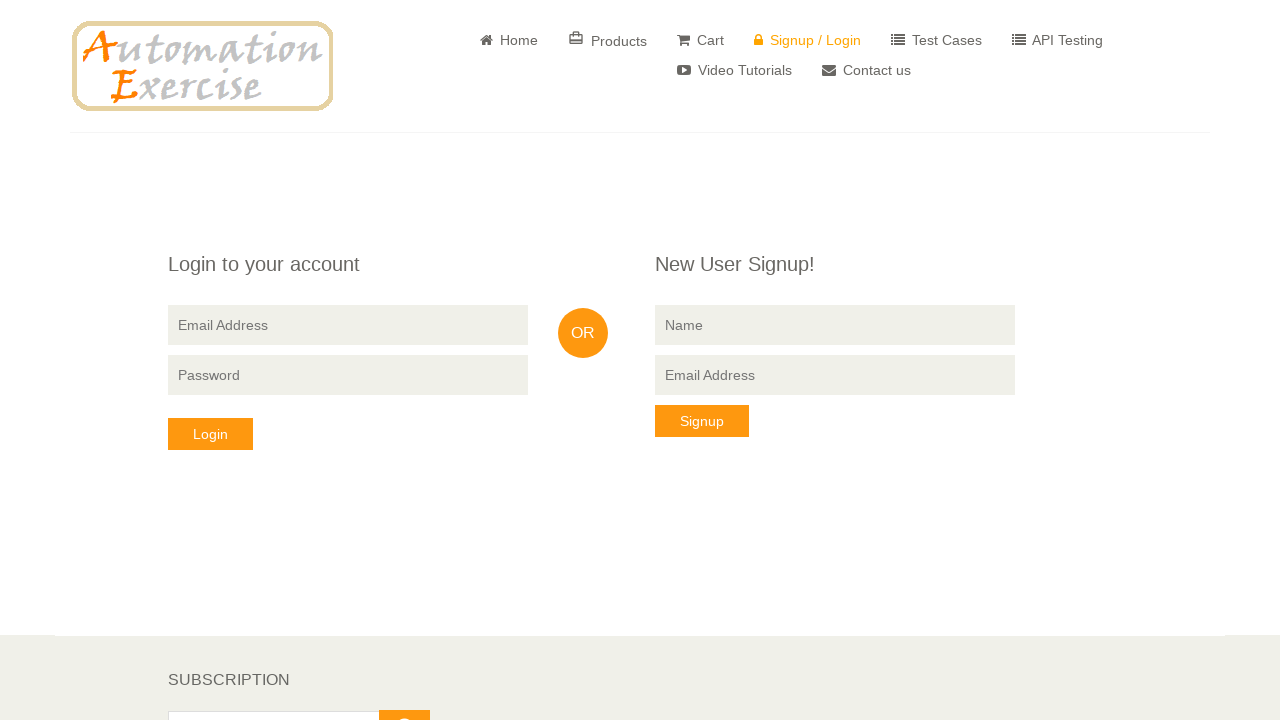

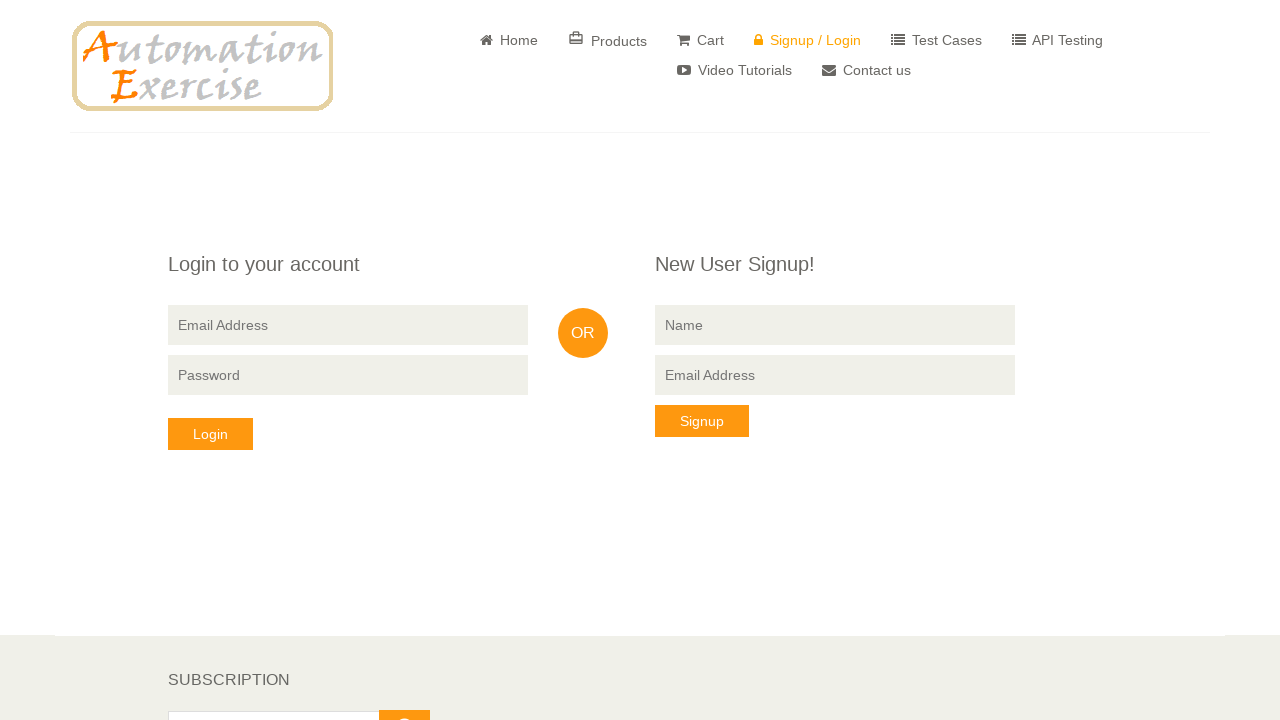